Tests JavaScript alert box handling by clicking alert buttons, accepting simple alerts, and entering text in prompt alerts

Starting URL: https://syntaxprojects.com/javascript-alert-box-demo.php

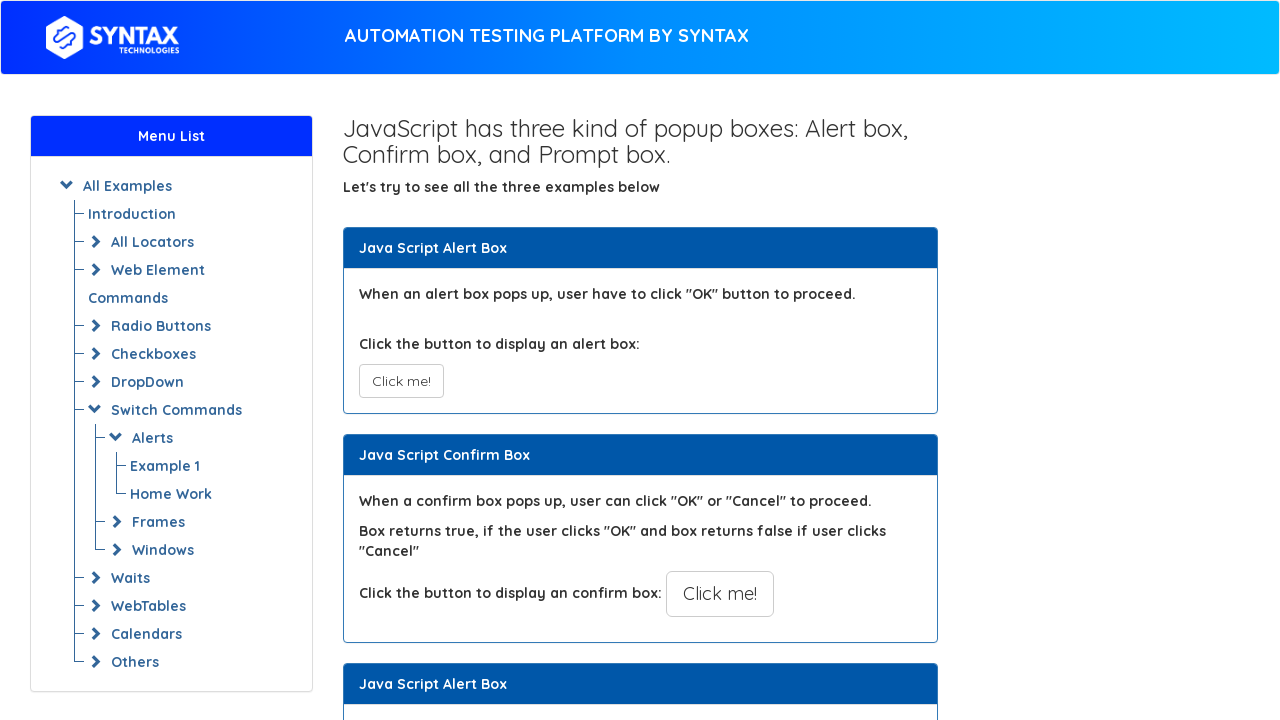

Clicked simple alert button at (401, 381) on xpath=//button[@onclick = 'myAlertFunction()']
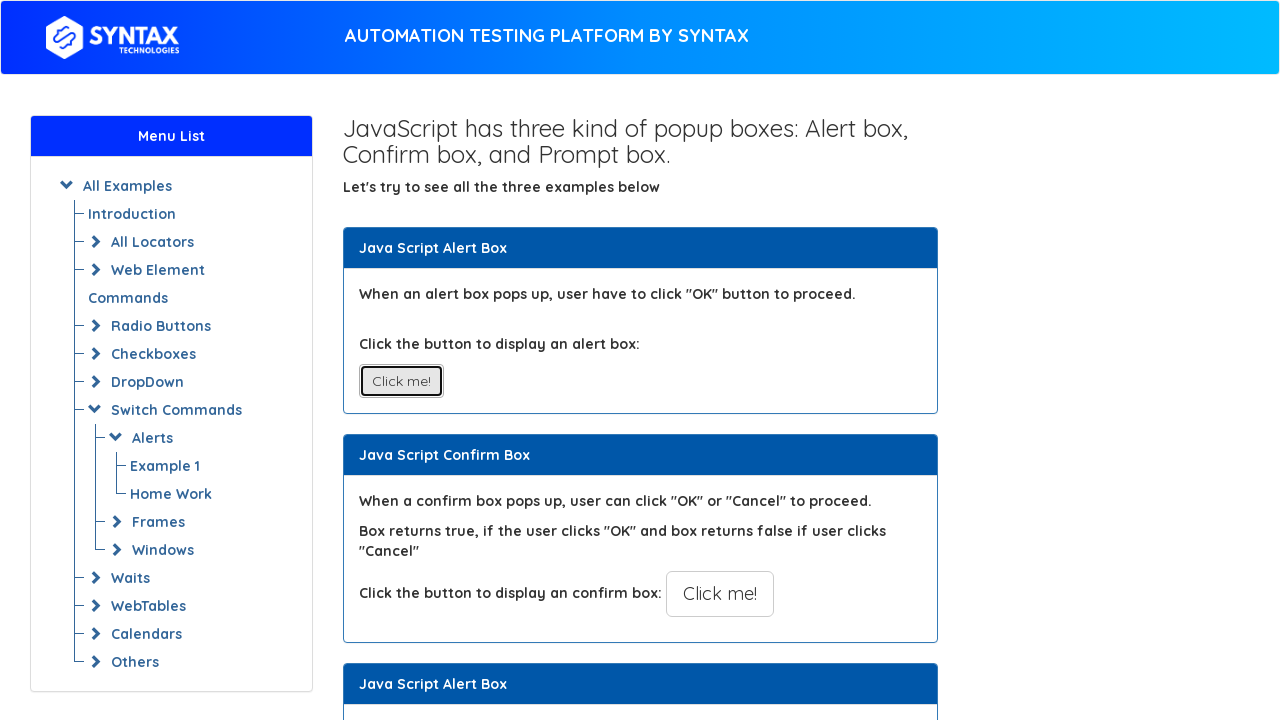

Set up dialog handler to accept alerts
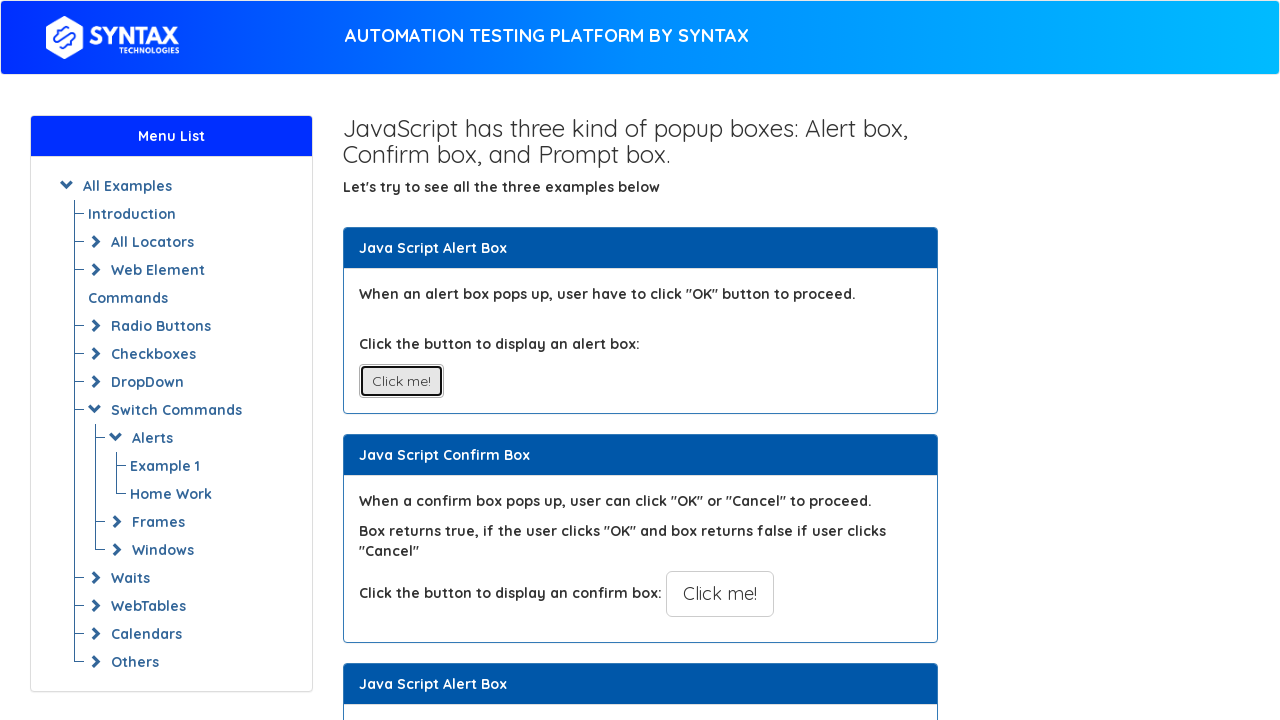

Waited 1 second for alert to be processed
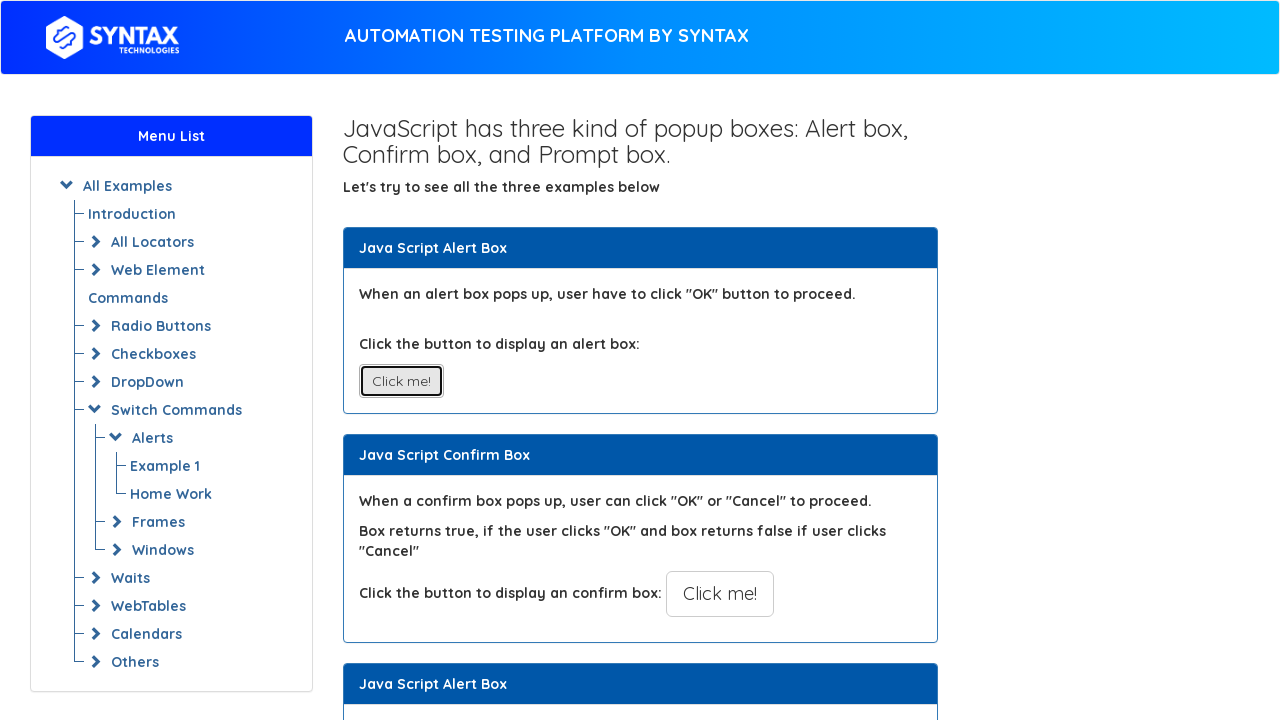

Clicked prompt alert button at (714, 360) on xpath=//button[@onclick ='myPromptFunction()']
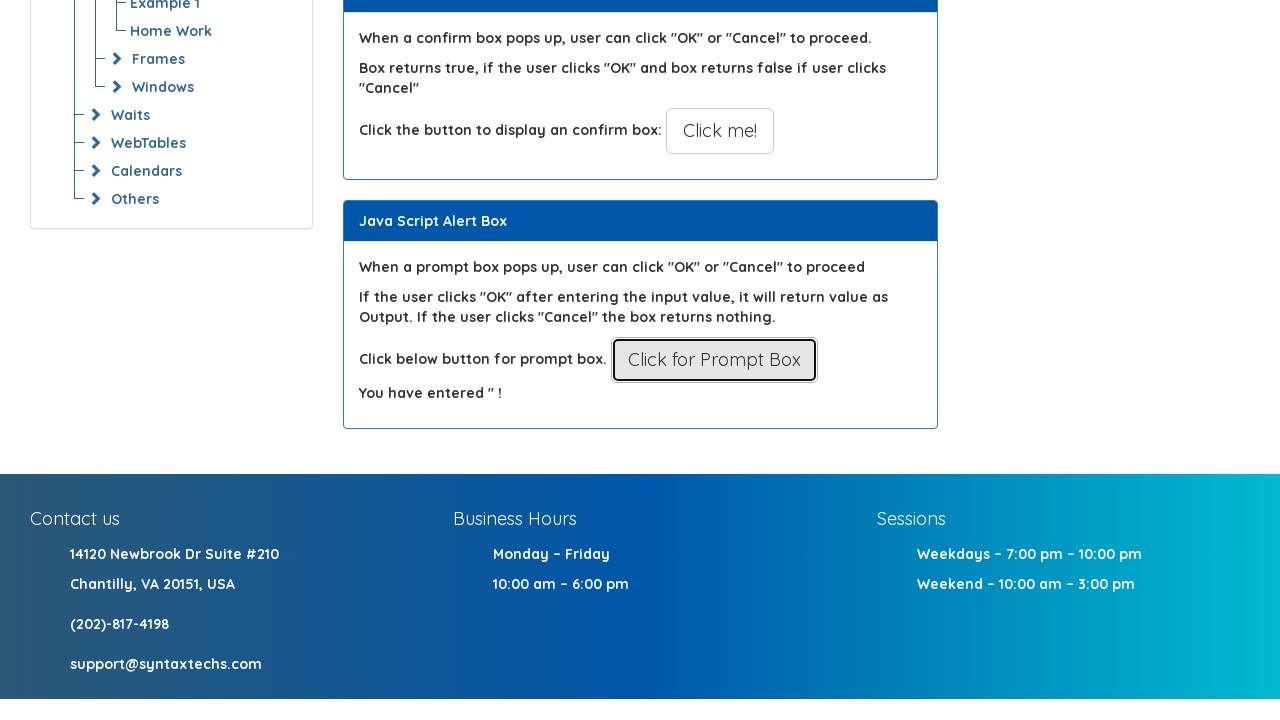

Set up dialog handler to enter text in prompt and accept
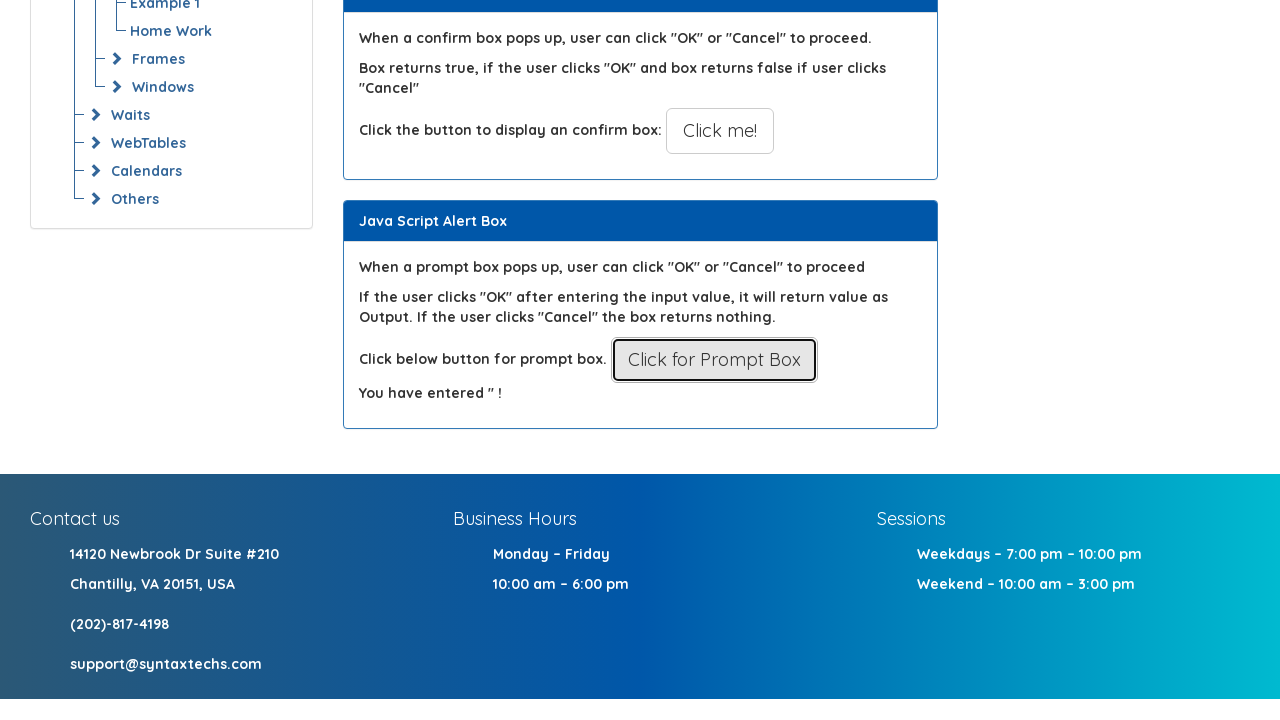

Waited 1 second for prompt to be processed
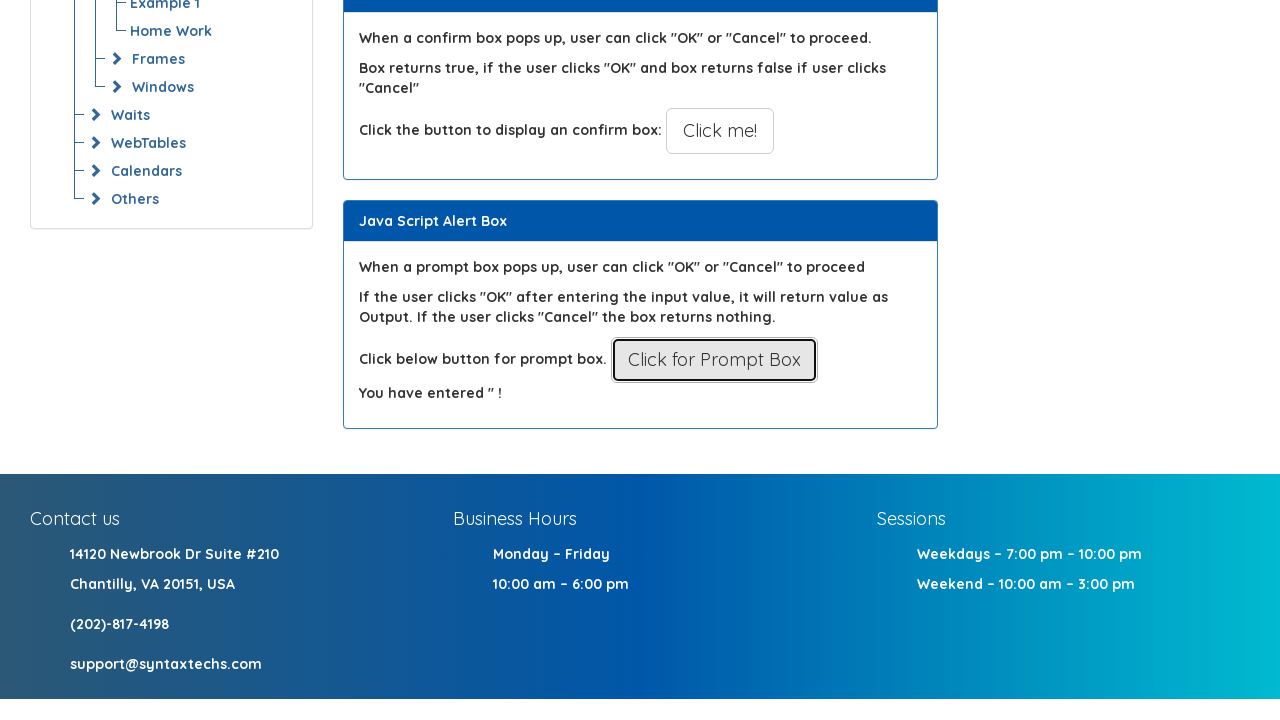

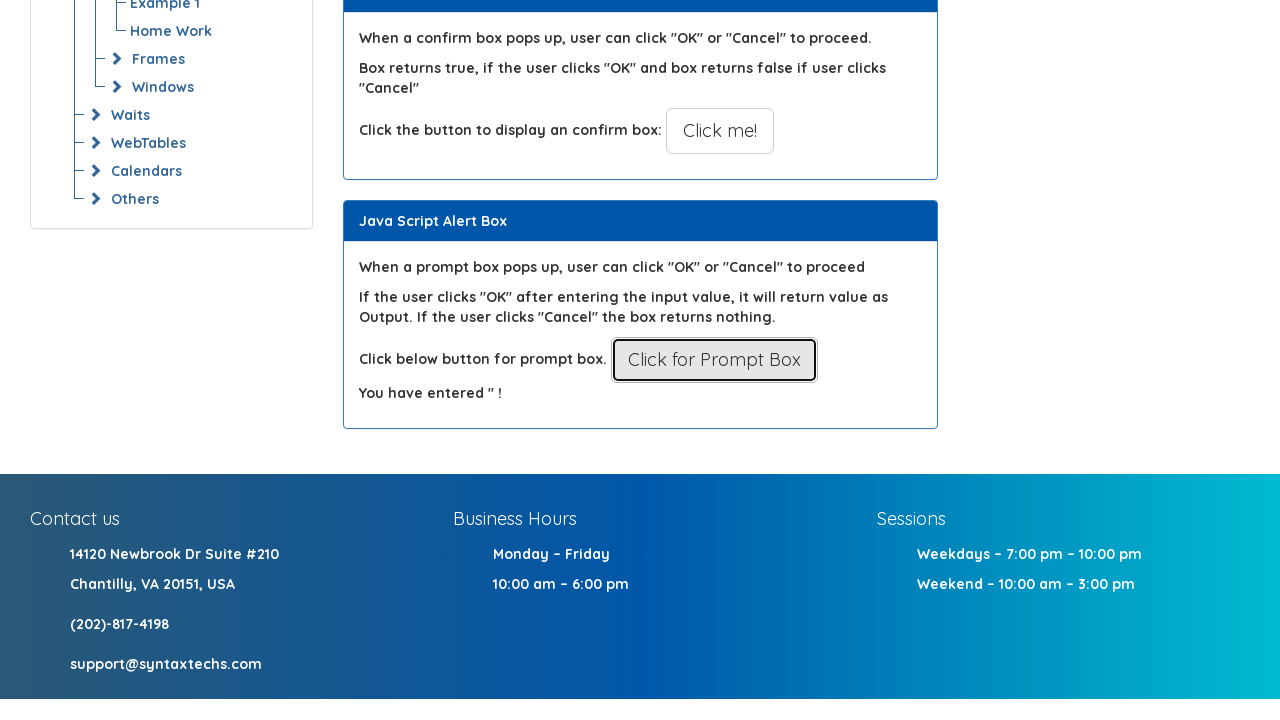